Tests navigation from the home page to the About Us page by clicking the About link and verifying the page loads

Starting URL: https://v1.training-support.net/

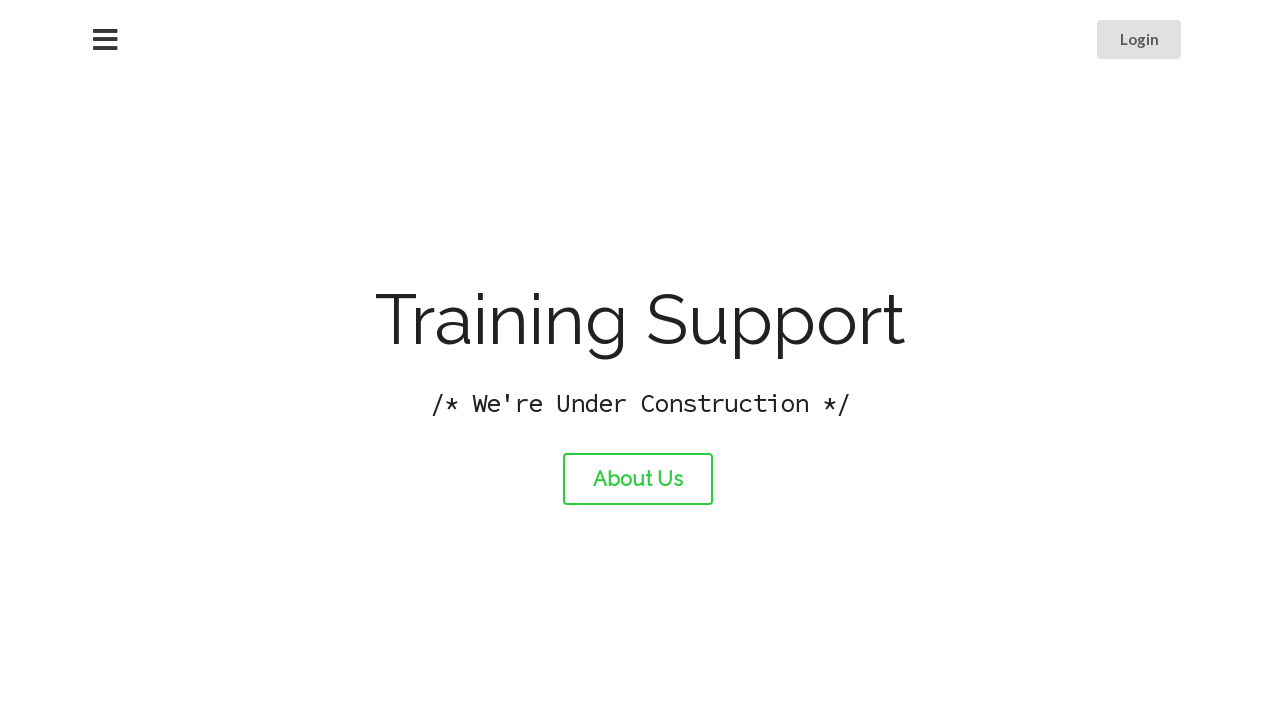

Clicked the About Us link at (638, 479) on #about-link
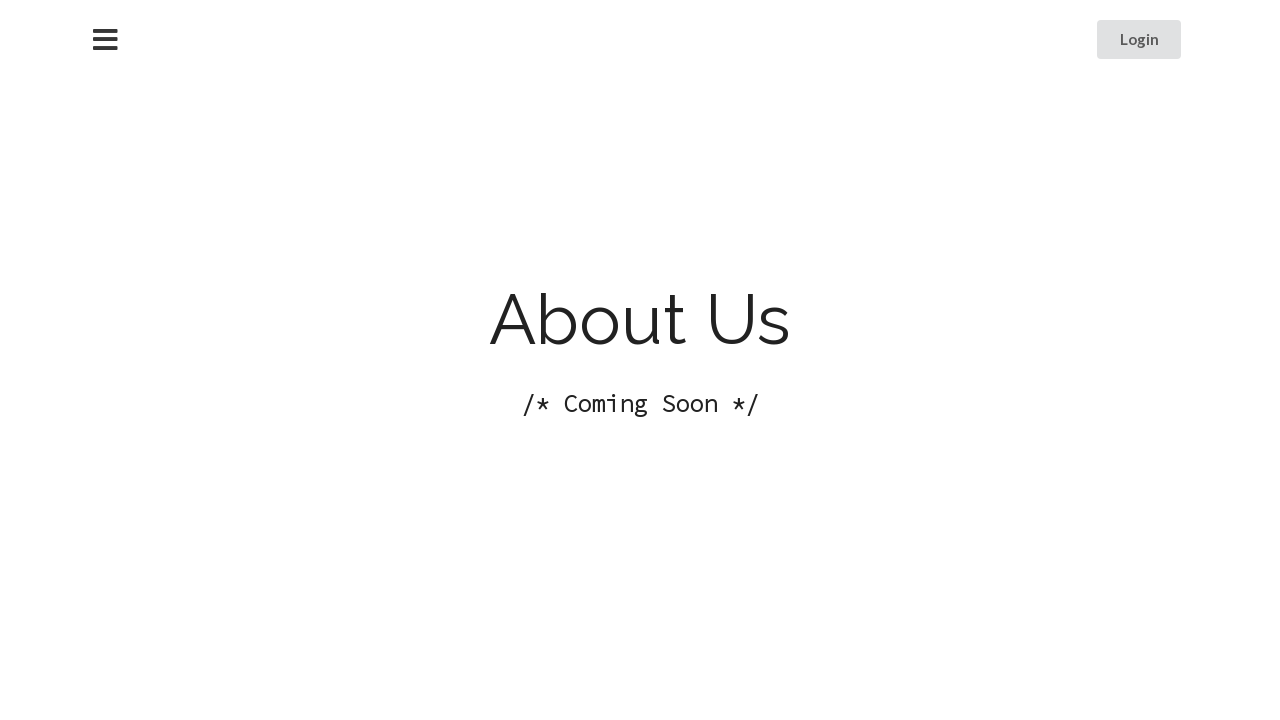

About page loaded successfully
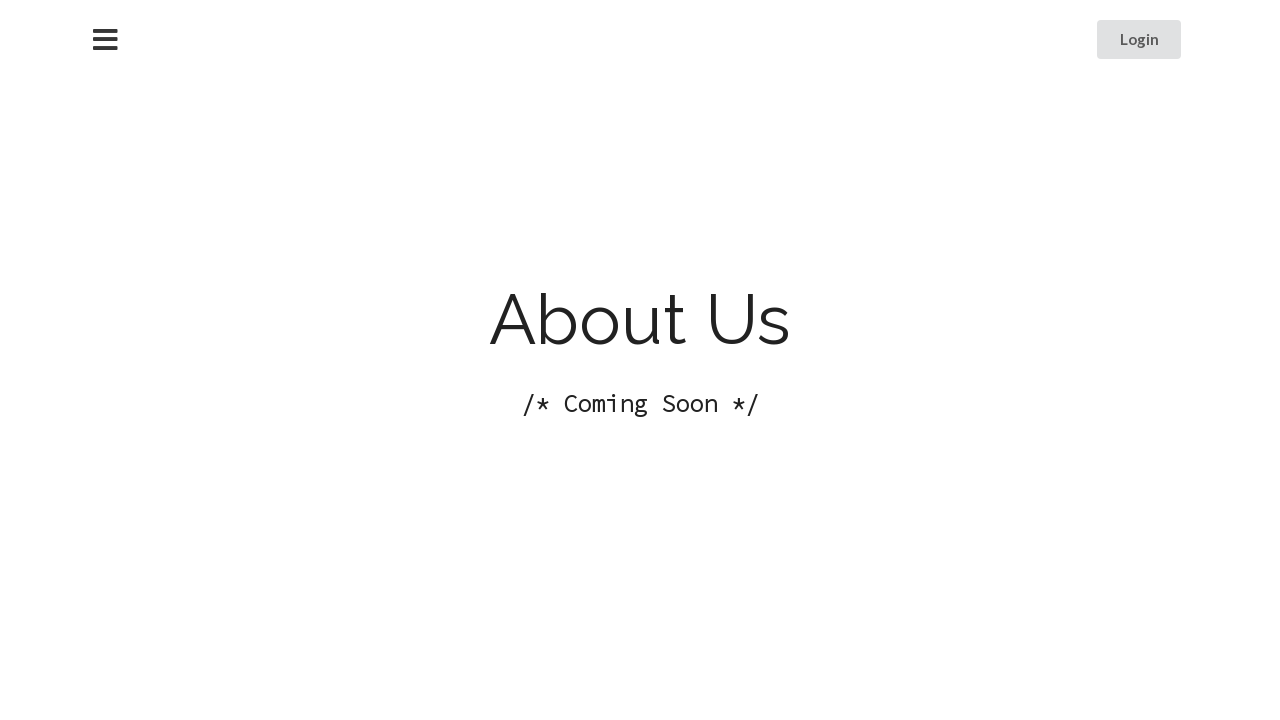

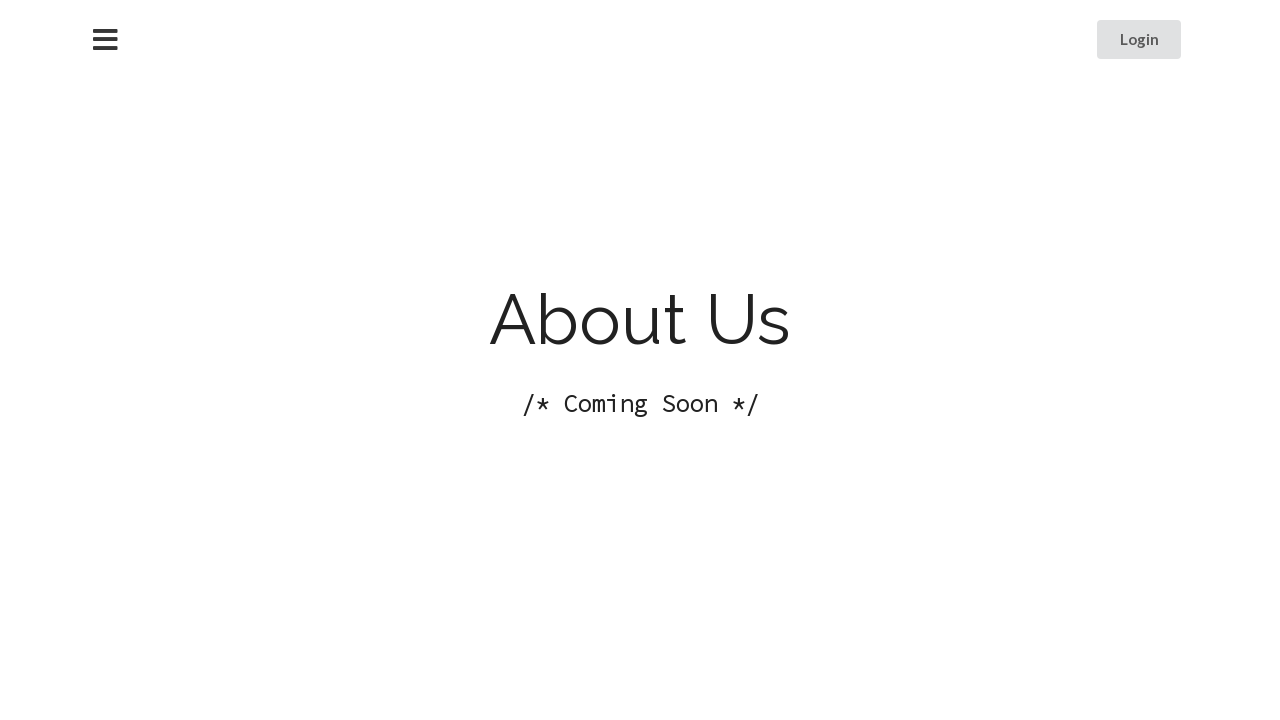